Tests left click and hold functionality by clicking and holding on the "home" link element, pausing briefly, then releasing the click.

Starting URL: http://omayo.blogspot.com/

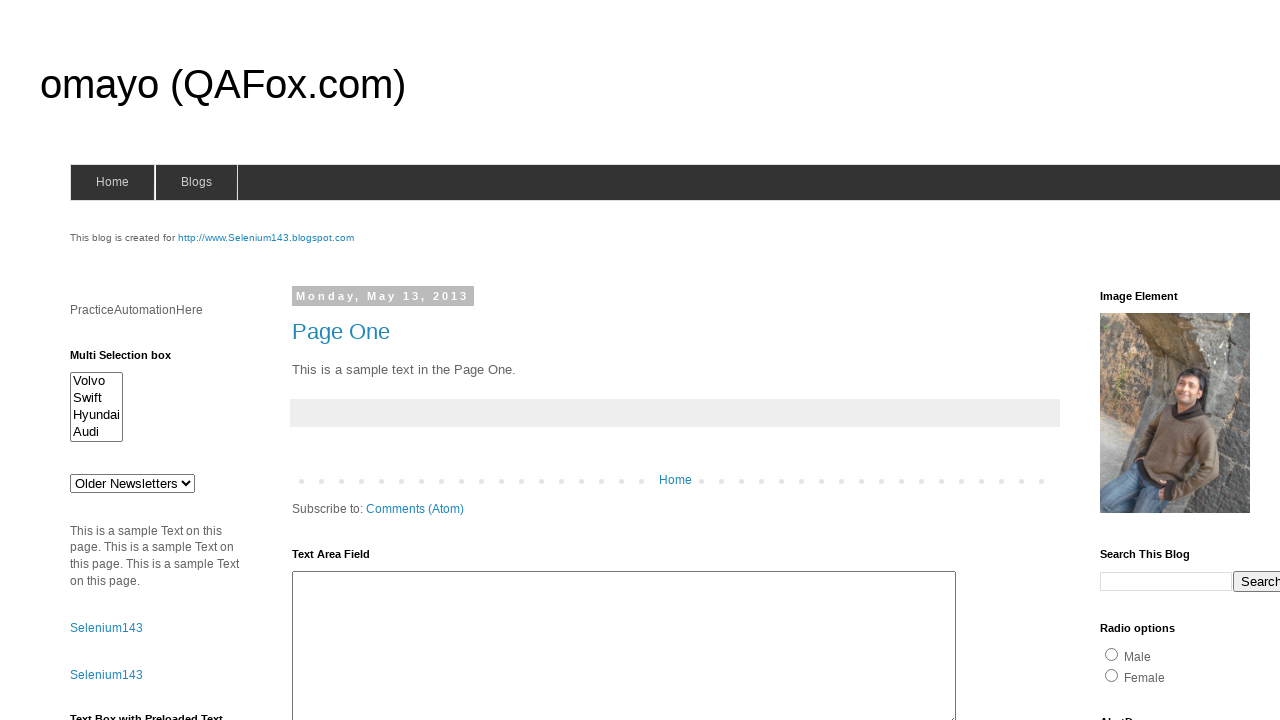

Located the home link element
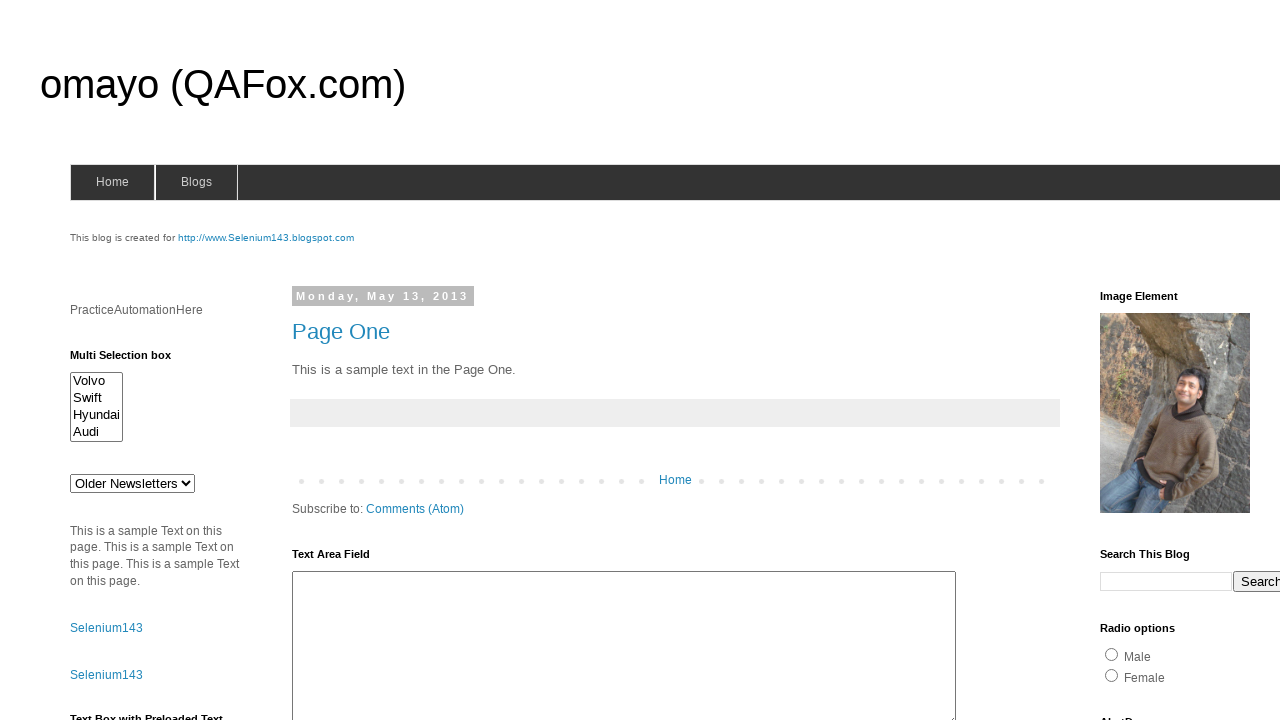

Home link element is now visible
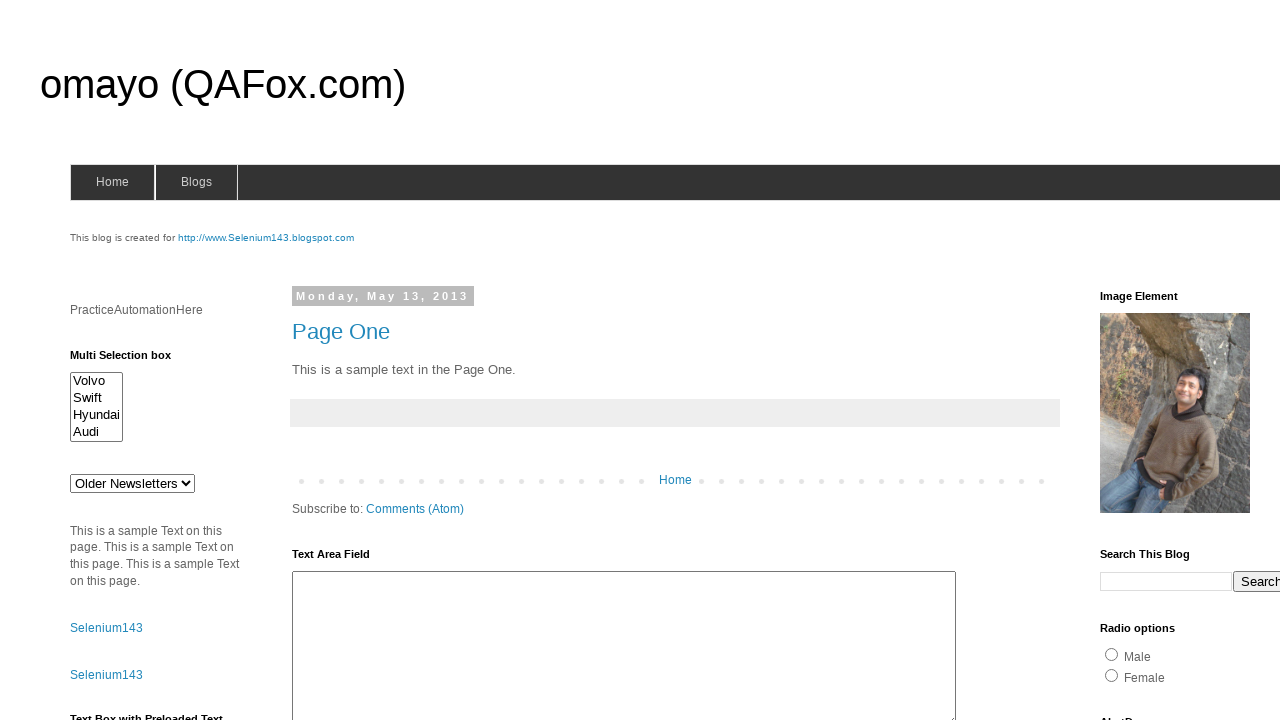

Retrieved bounding box of home link element
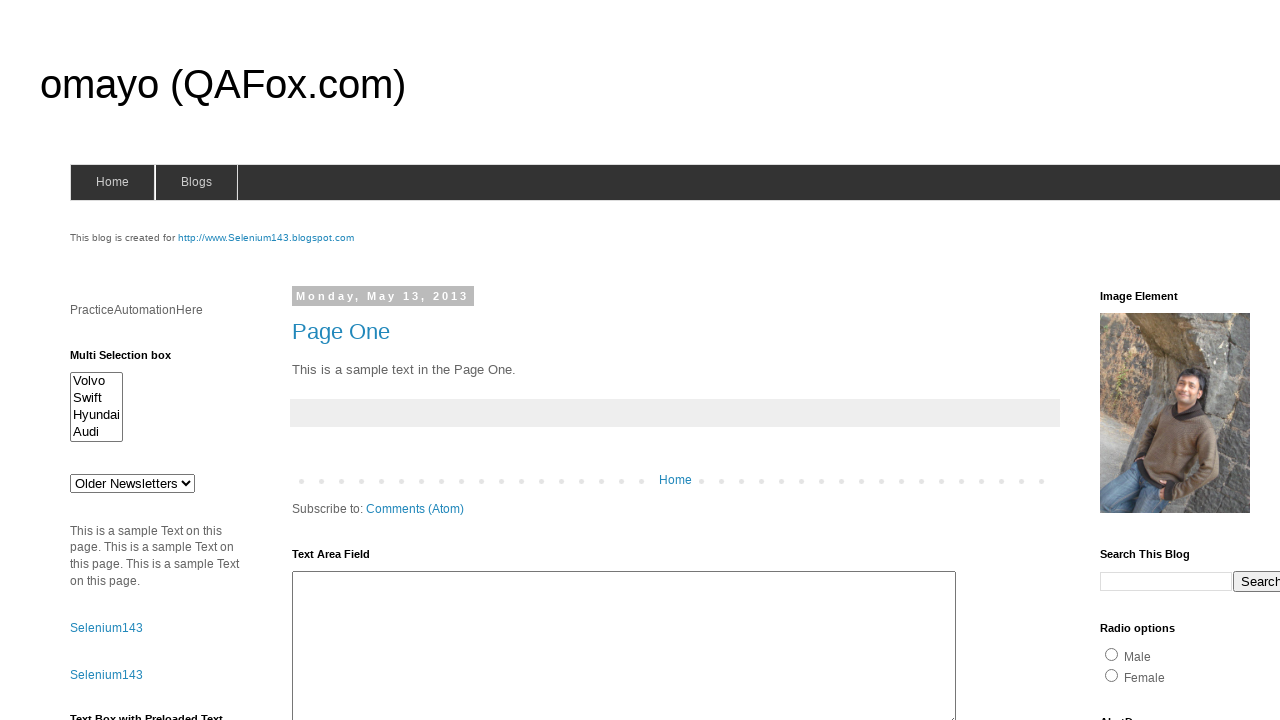

Moved mouse to center of home link element at (112, 182)
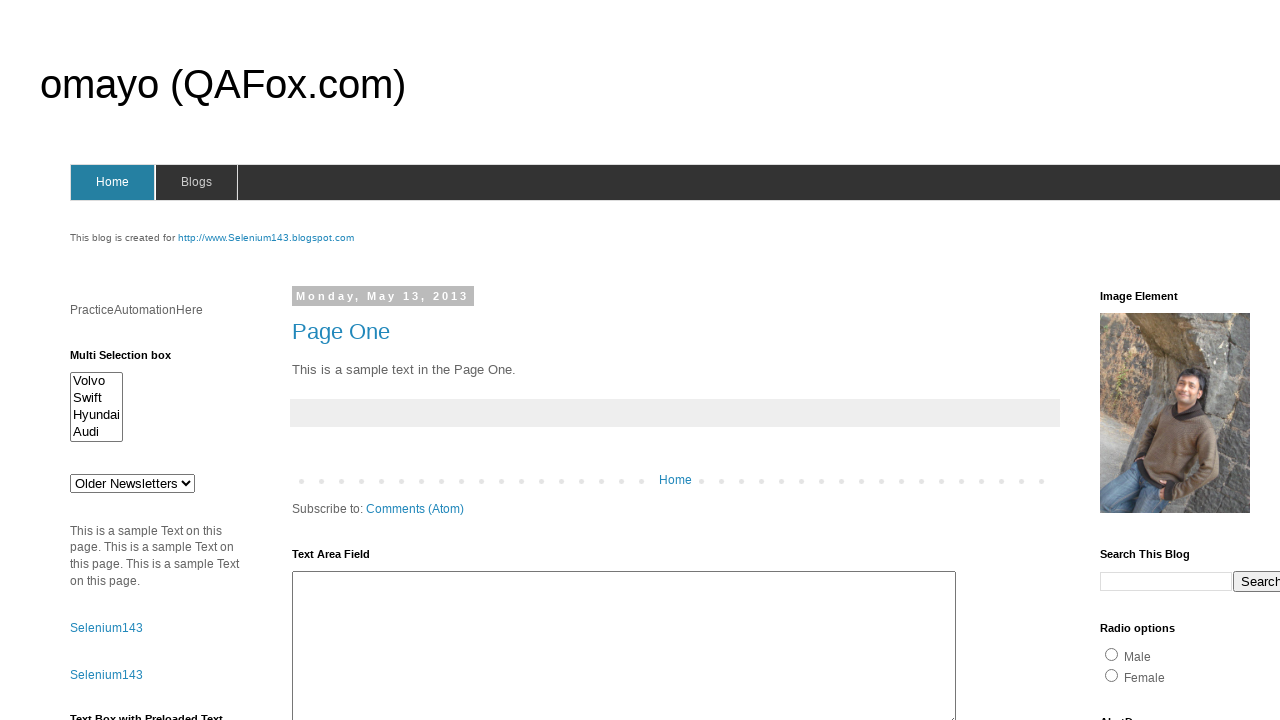

Mouse button pressed down on home link at (112, 182)
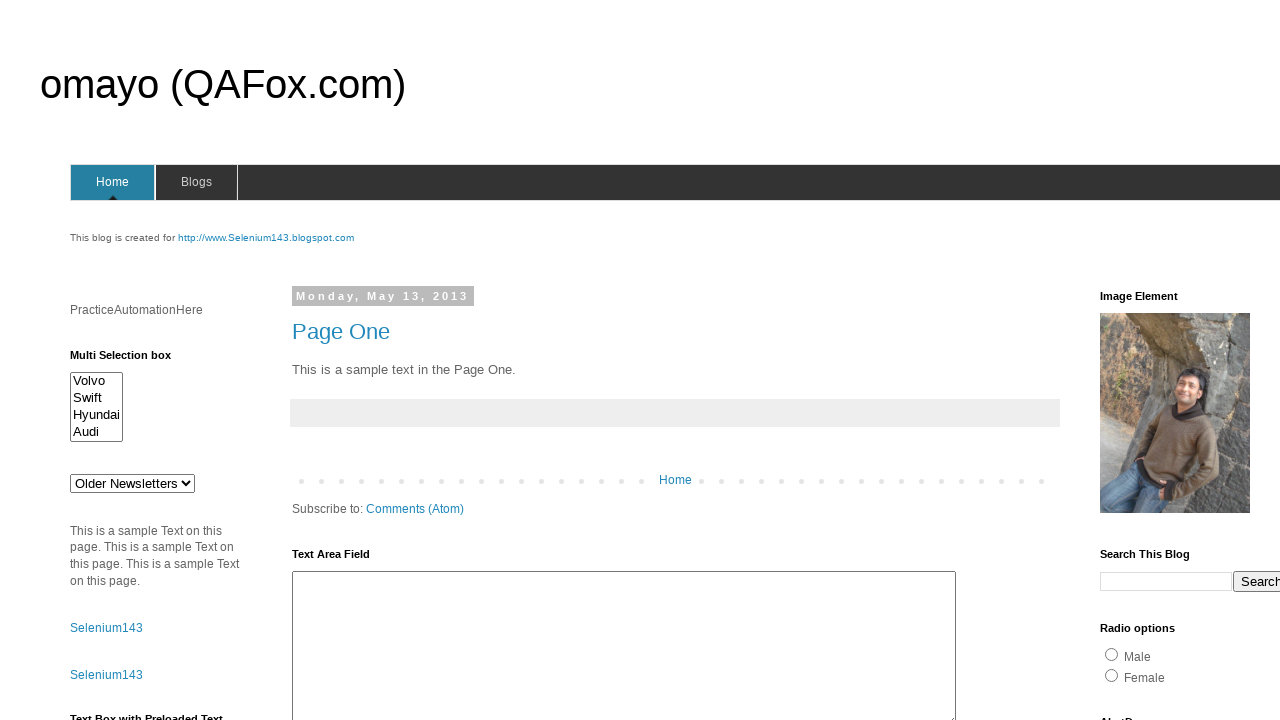

Held mouse button for 3 seconds
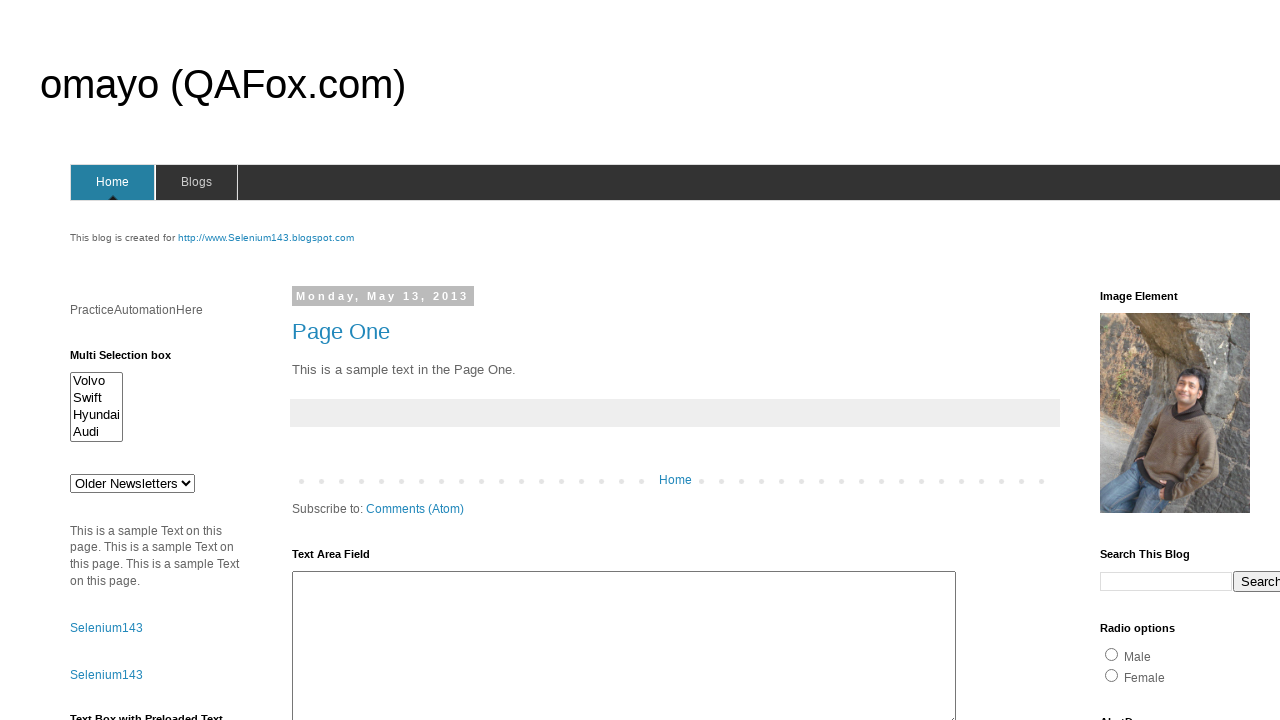

Released mouse button at (112, 182)
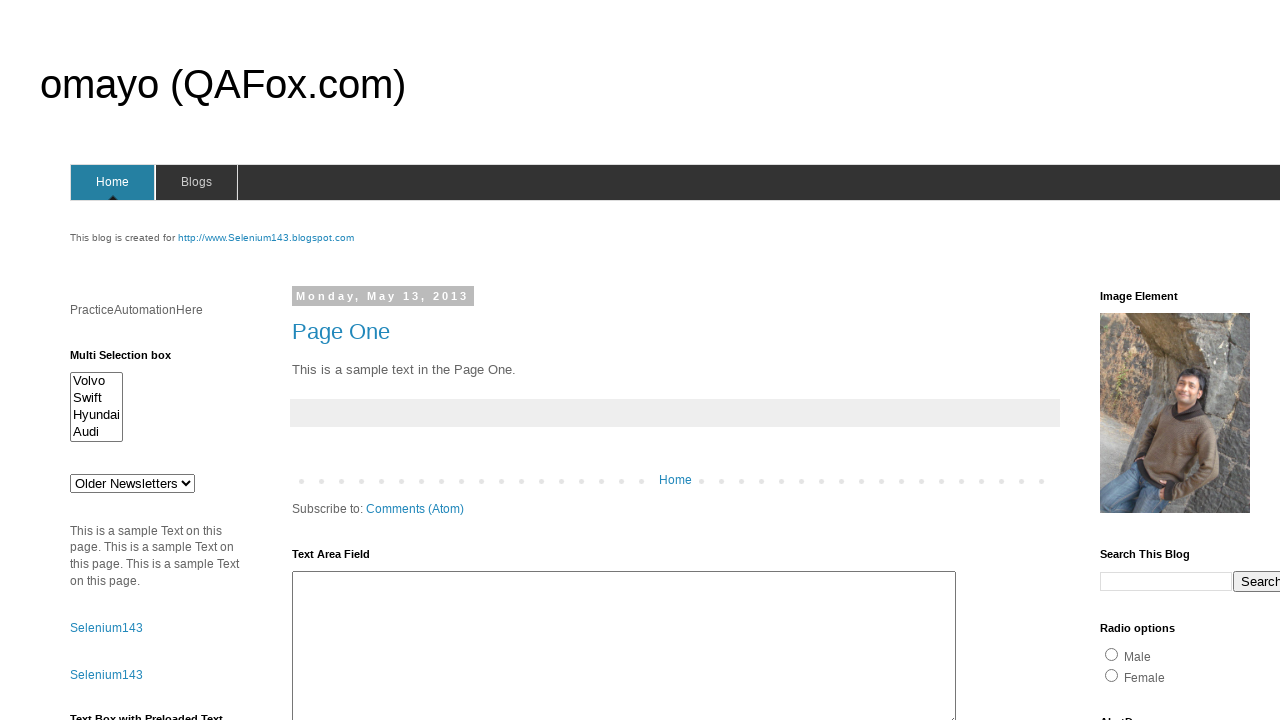

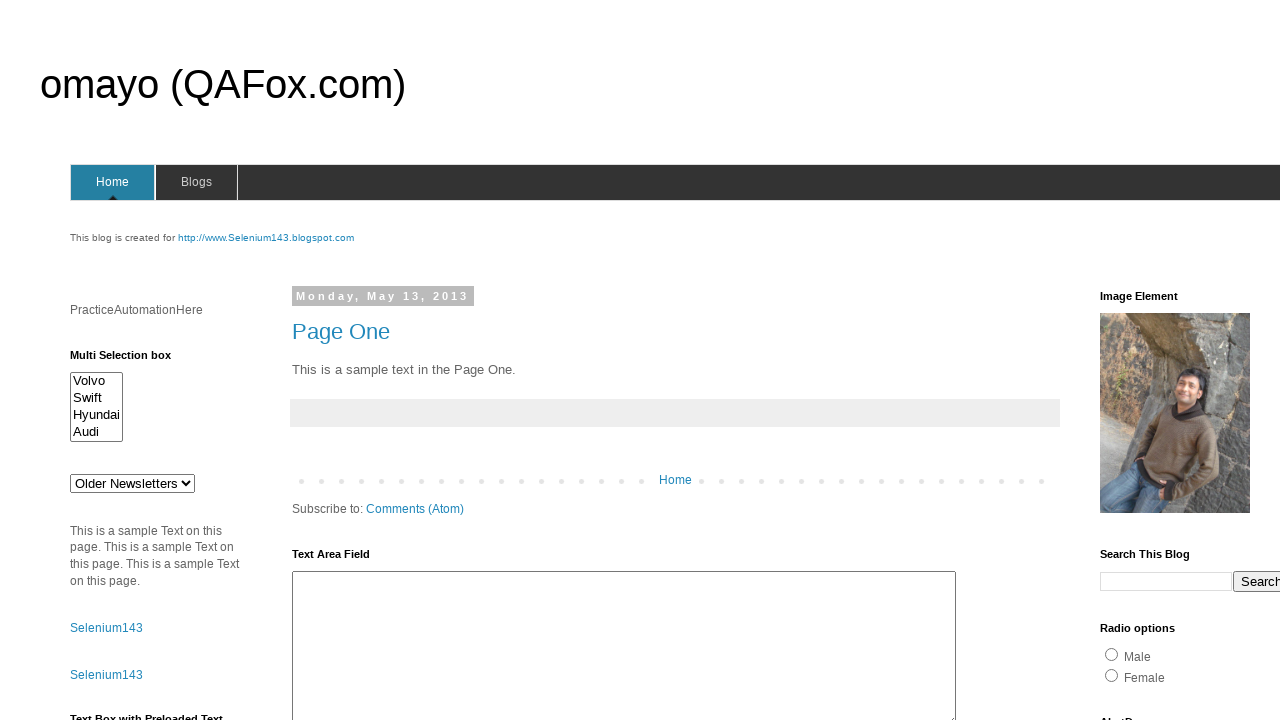